Tests table handling functionality including verifying row/column counts, selecting product checkboxes by name, and navigating through paginated table pages.

Starting URL: https://testautomationpractice.blogspot.com/

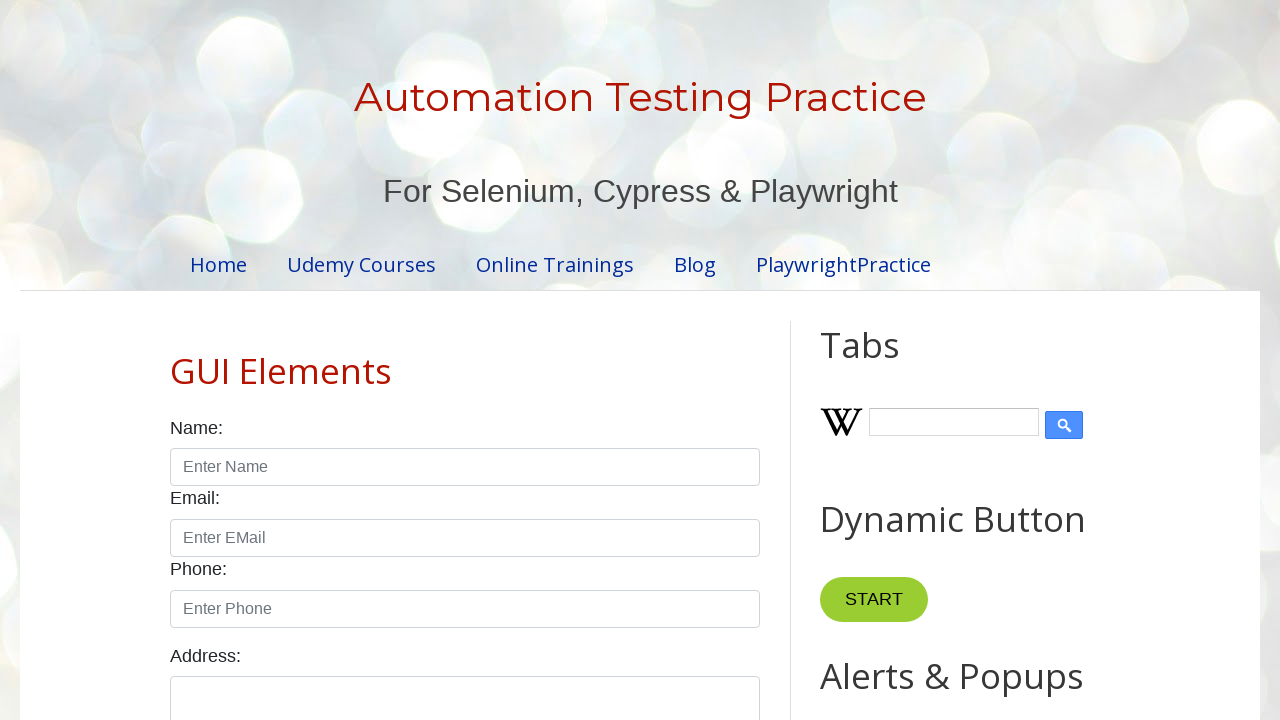

Product table loaded and visible
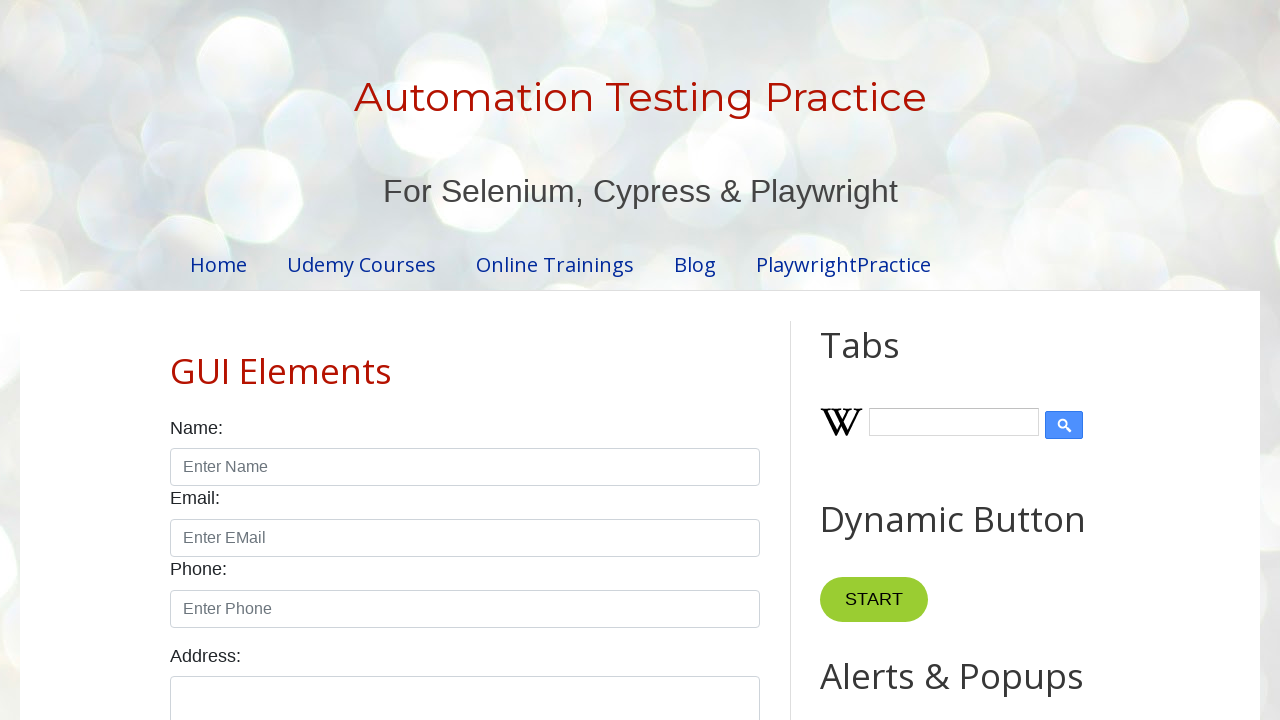

Verified table has 4 columns
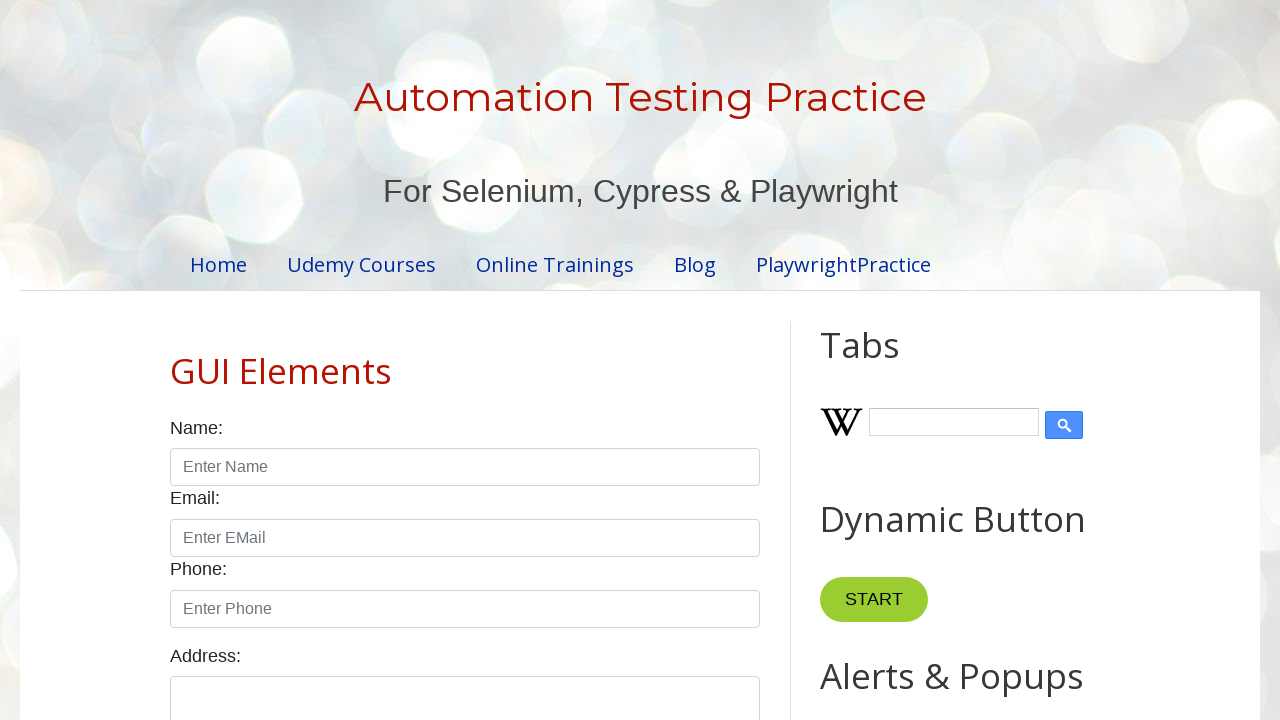

Verified table has 5 rows
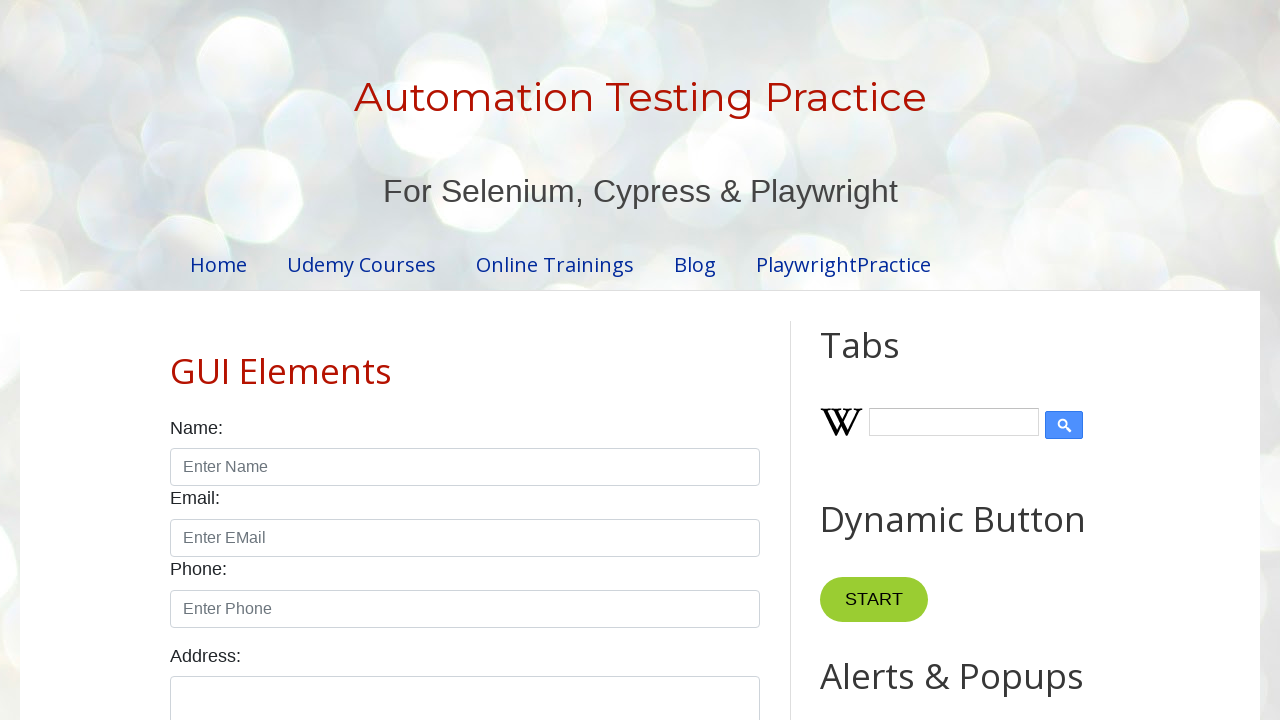

Selected Smartwatch product checkbox at (651, 361) on xpath=//table[@id='productTable']/tbody/tr >> internal:has-text="Smartwatch"i >>
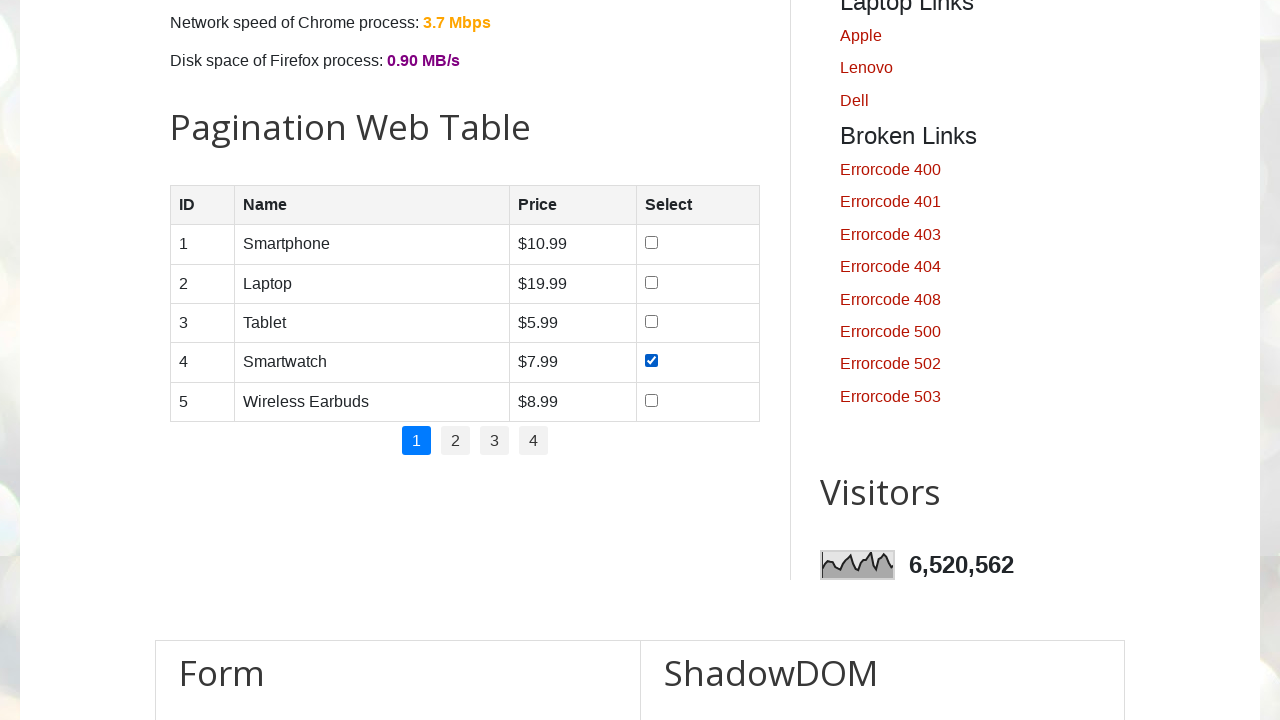

Selected Tablet product checkbox at (651, 321) on xpath=//table[@id='productTable']/tbody/tr >> internal:has-text="Tablet"i >> int
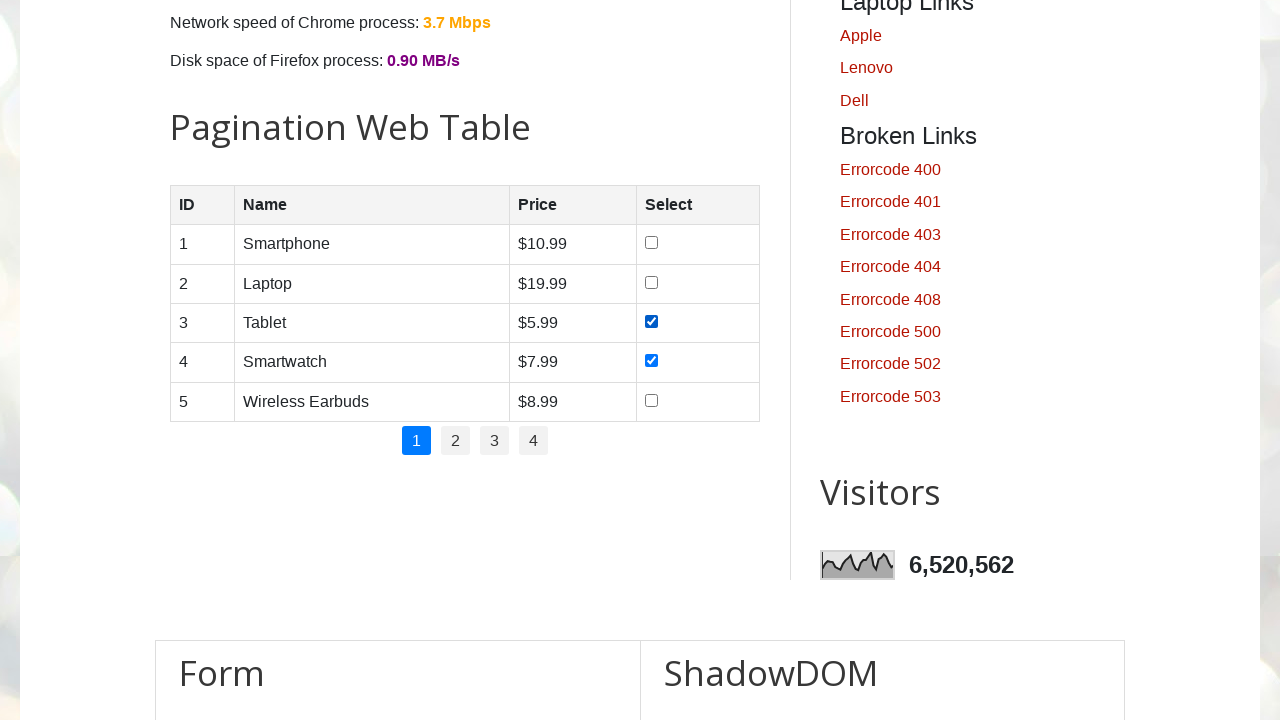

Selected Smartphone product checkbox at (651, 243) on xpath=//table[@id='productTable']/tbody/tr >> internal:has-text="Smartphone"i >>
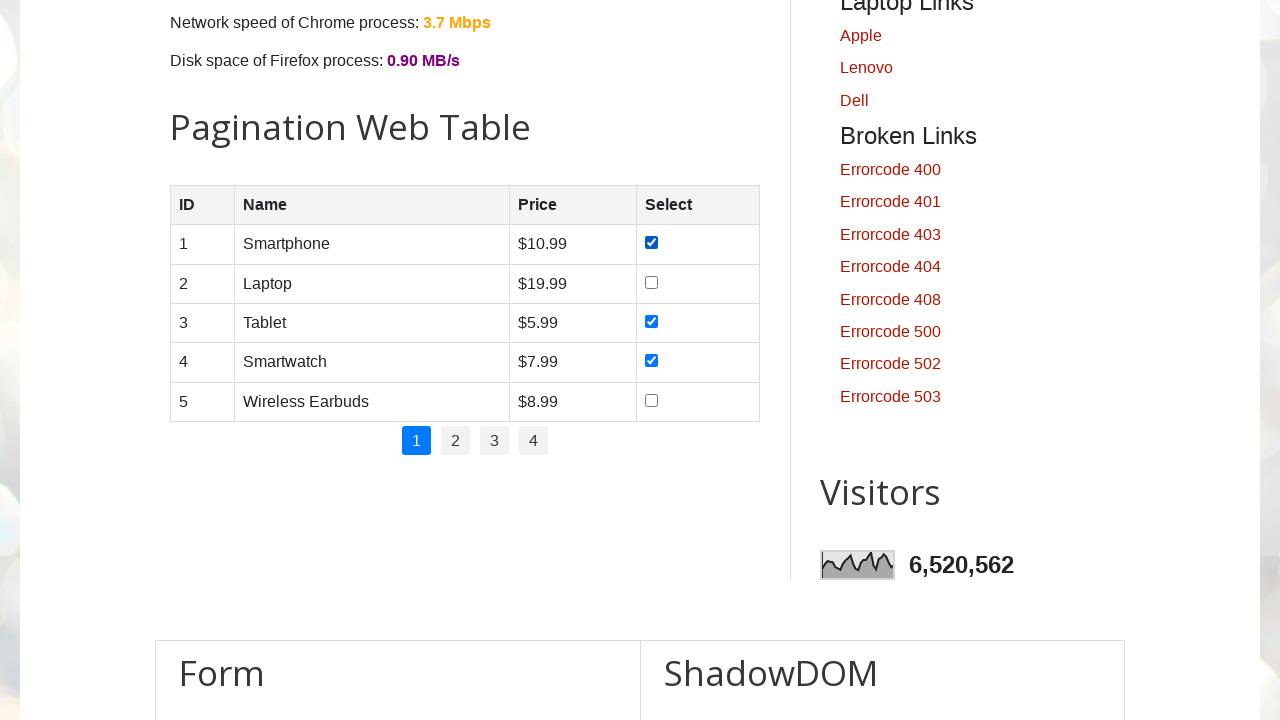

Selected Laptop product checkbox at (651, 282) on xpath=//table[@id='productTable']/tbody/tr >> internal:has-text="Laptop"i >> int
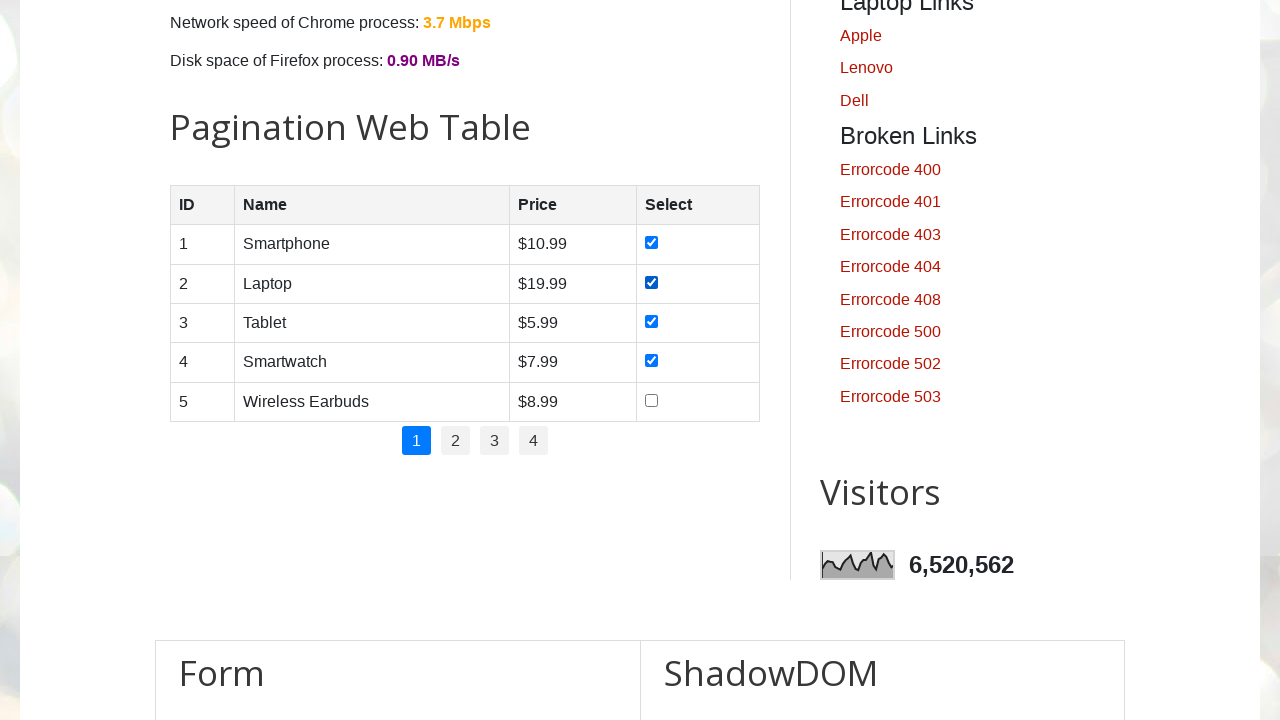

Clicked pagination link 1 to navigate to next page at (456, 441) on .pagination li a >> nth=1
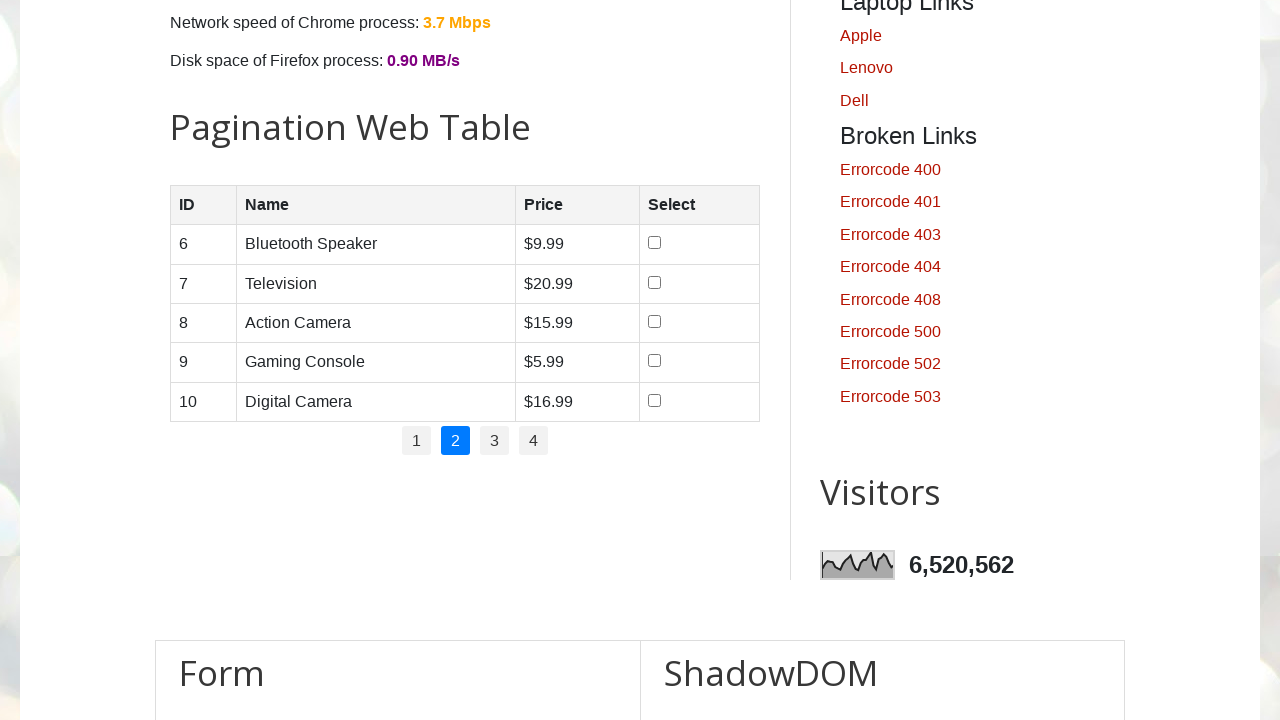

Waited for table to update after pagination
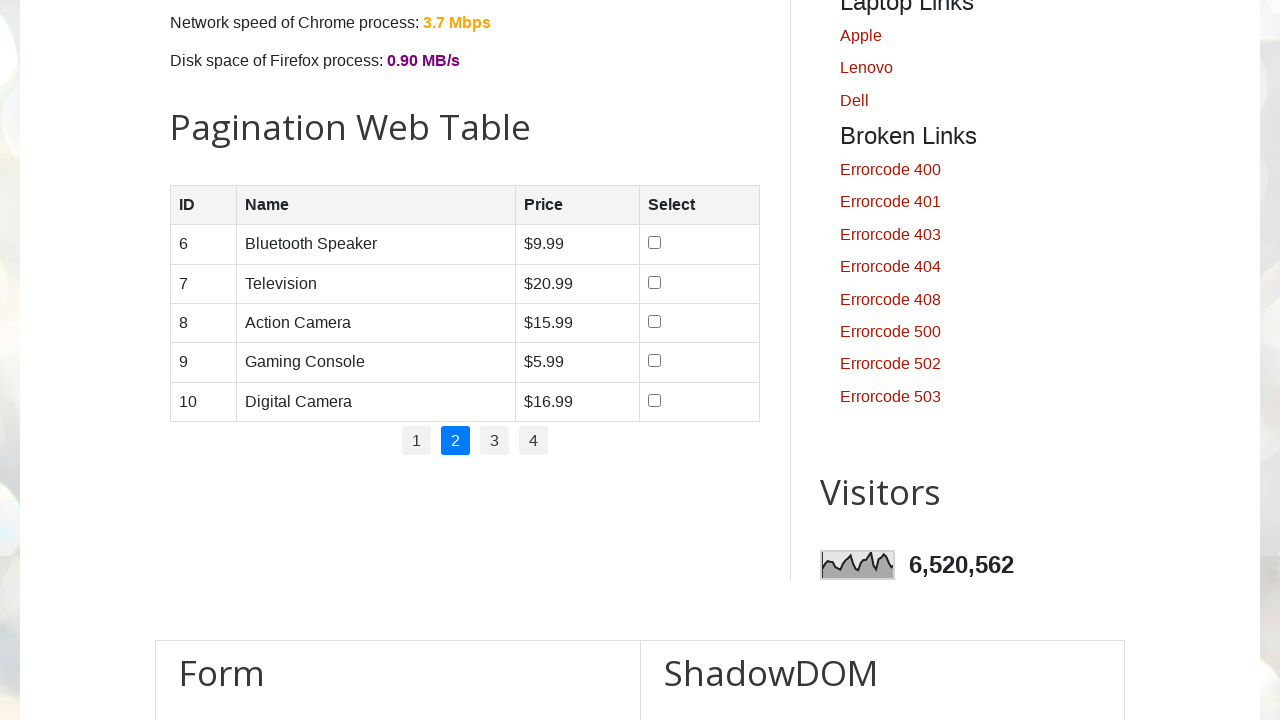

Clicked pagination link 2 to navigate to next page at (494, 441) on .pagination li a >> nth=2
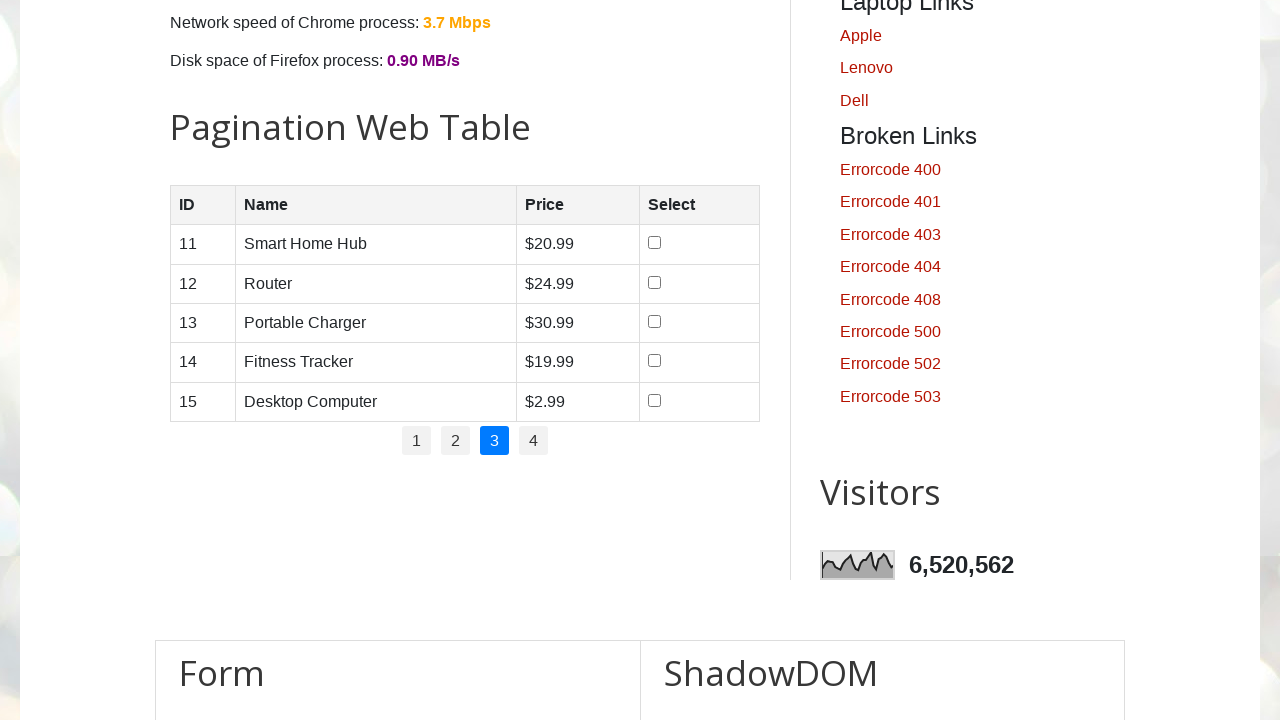

Waited for table to update after pagination
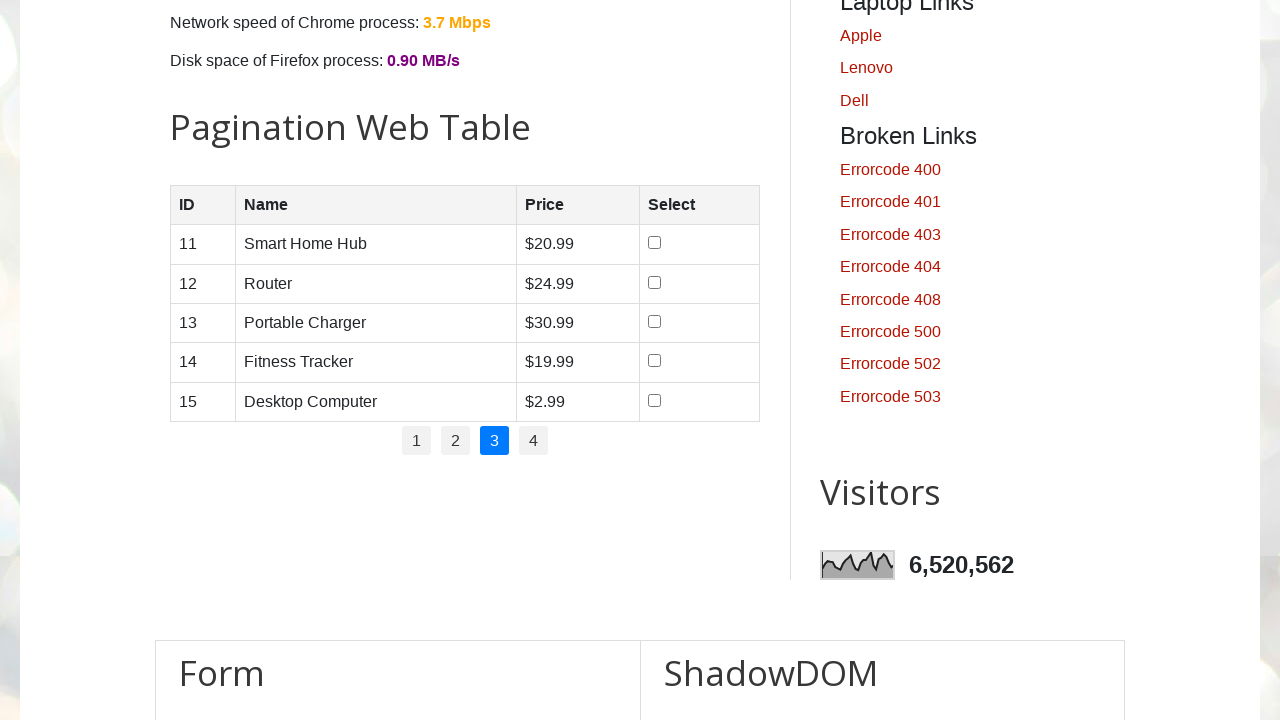

Clicked pagination link 3 to navigate to next page at (534, 441) on .pagination li a >> nth=3
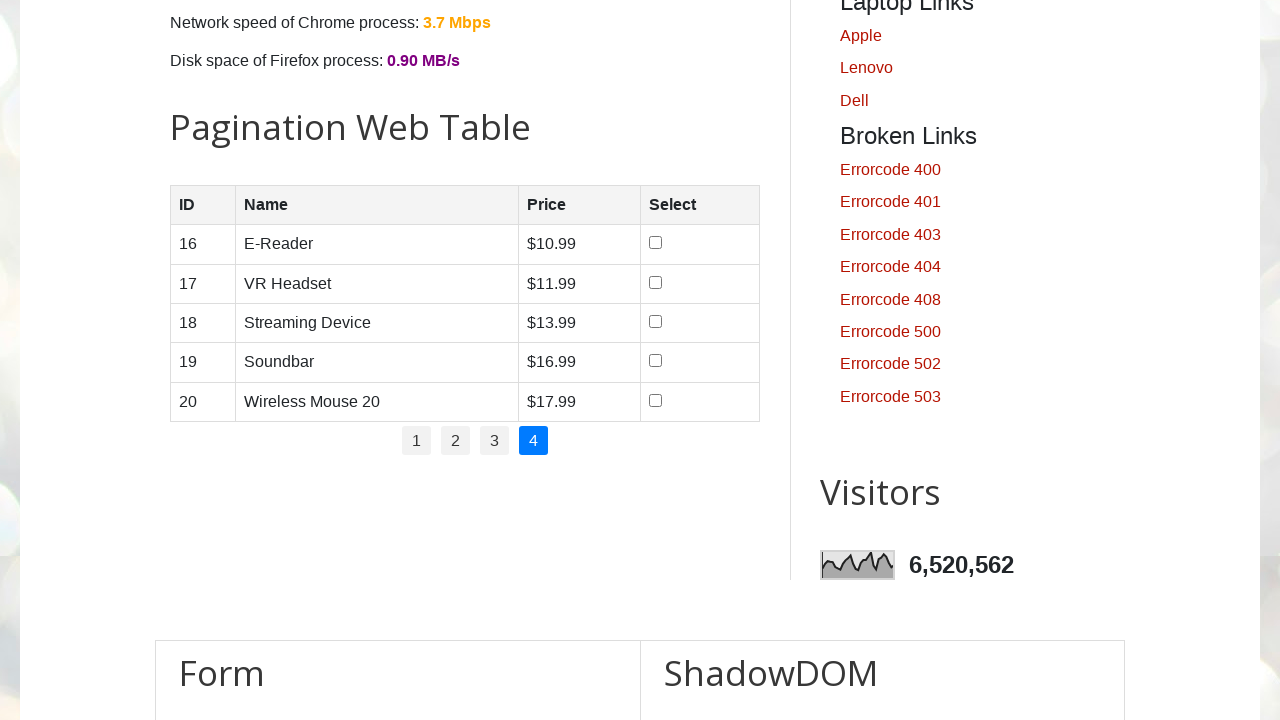

Waited for table to update after pagination
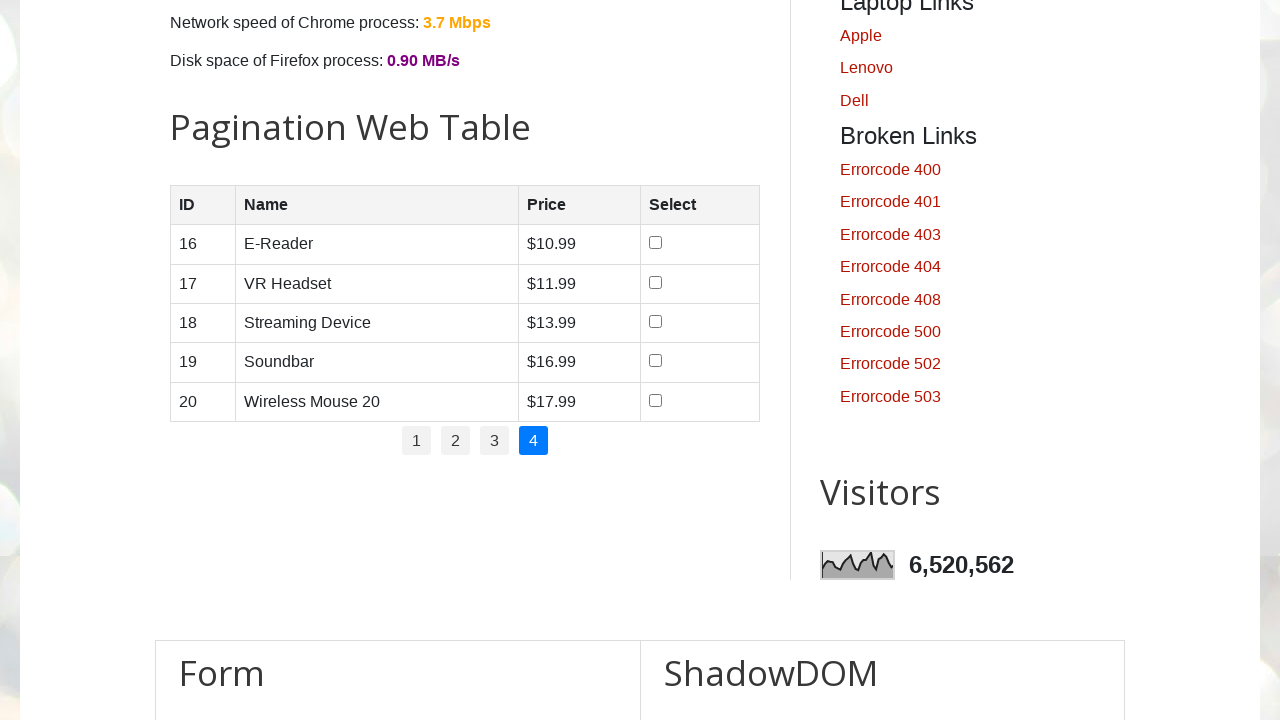

Final table state verified and ready
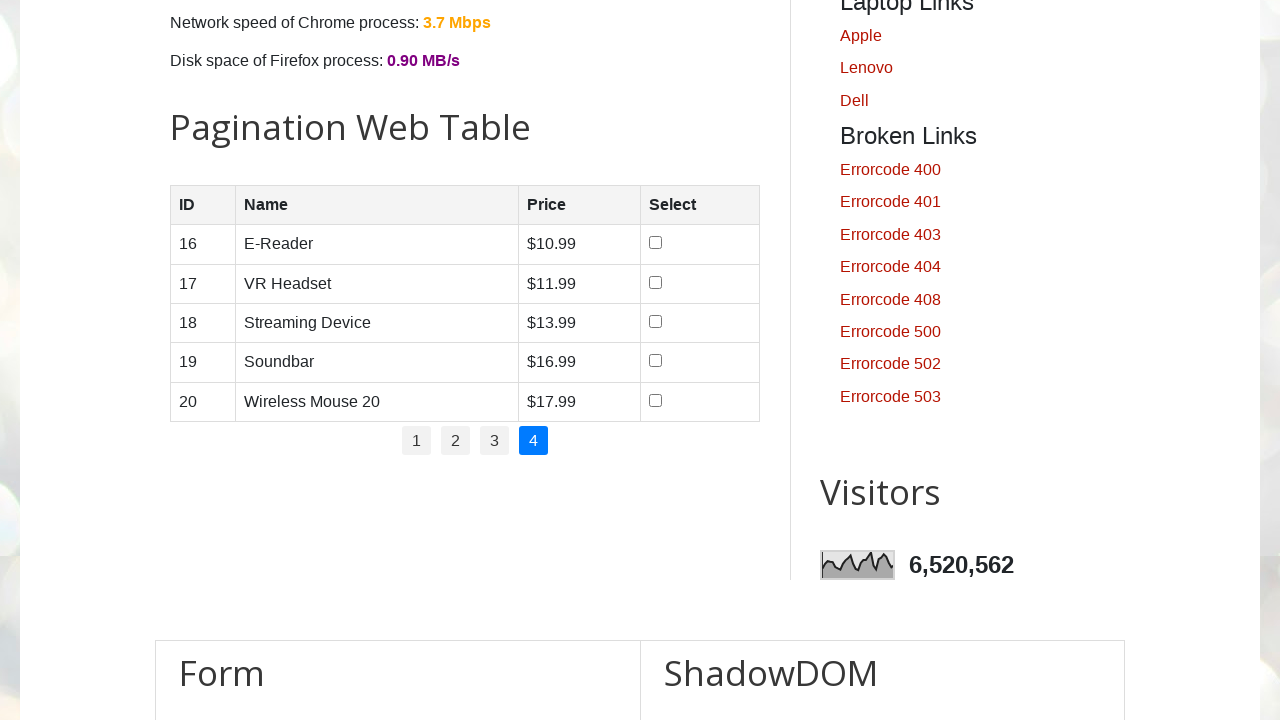

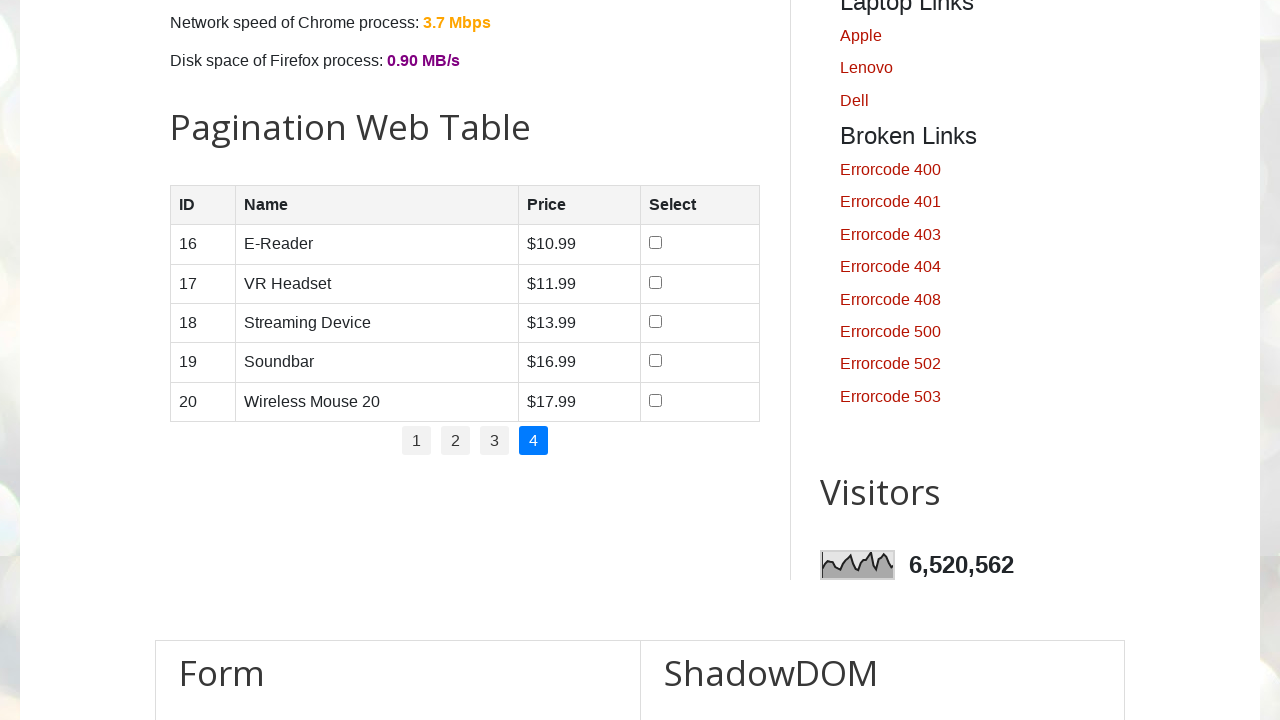